Tests that Clear completed button is hidden when no completed items exist

Starting URL: https://demo.playwright.dev/todomvc

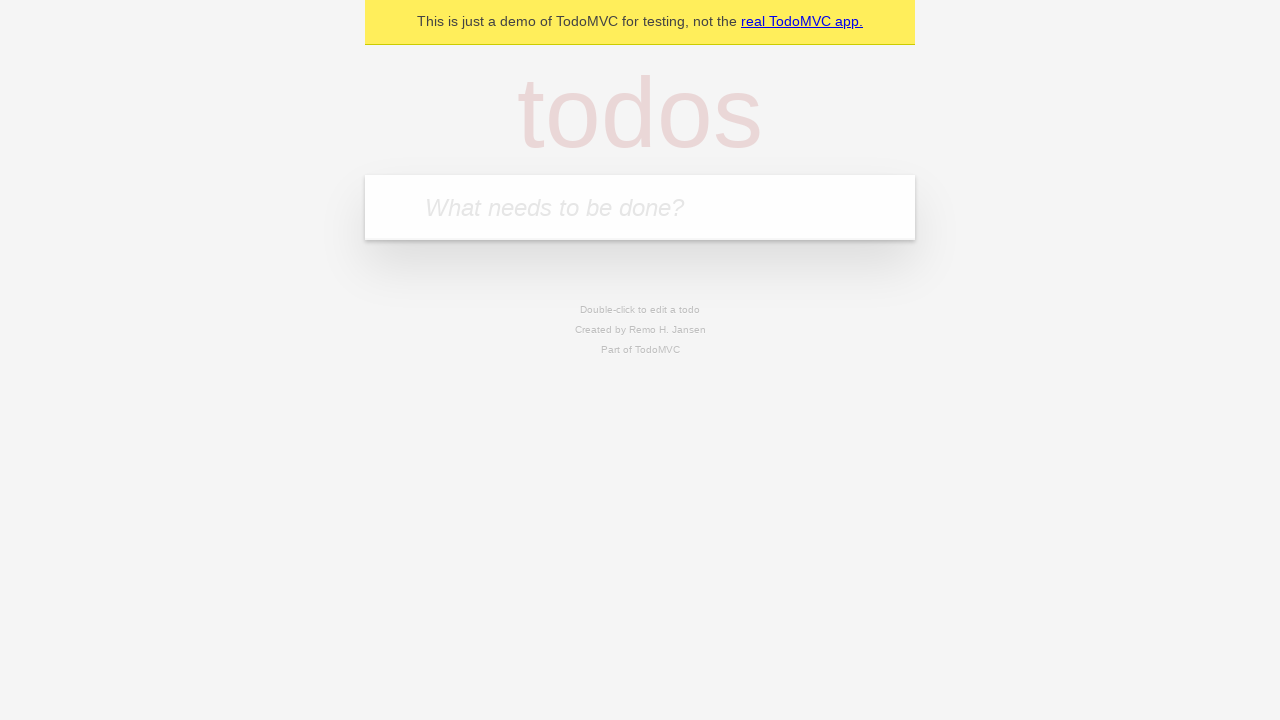

Filled todo input with 'buy some cheese' on internal:attr=[placeholder="What needs to be done?"i]
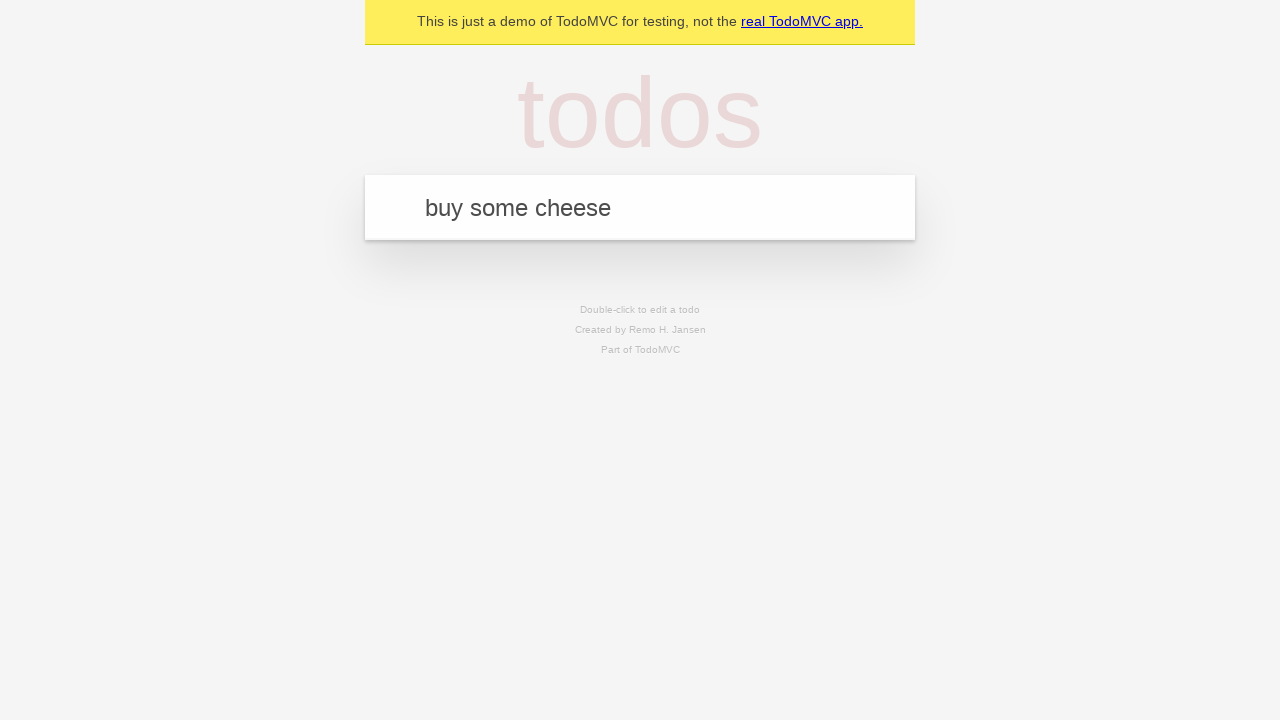

Pressed Enter to add first todo on internal:attr=[placeholder="What needs to be done?"i]
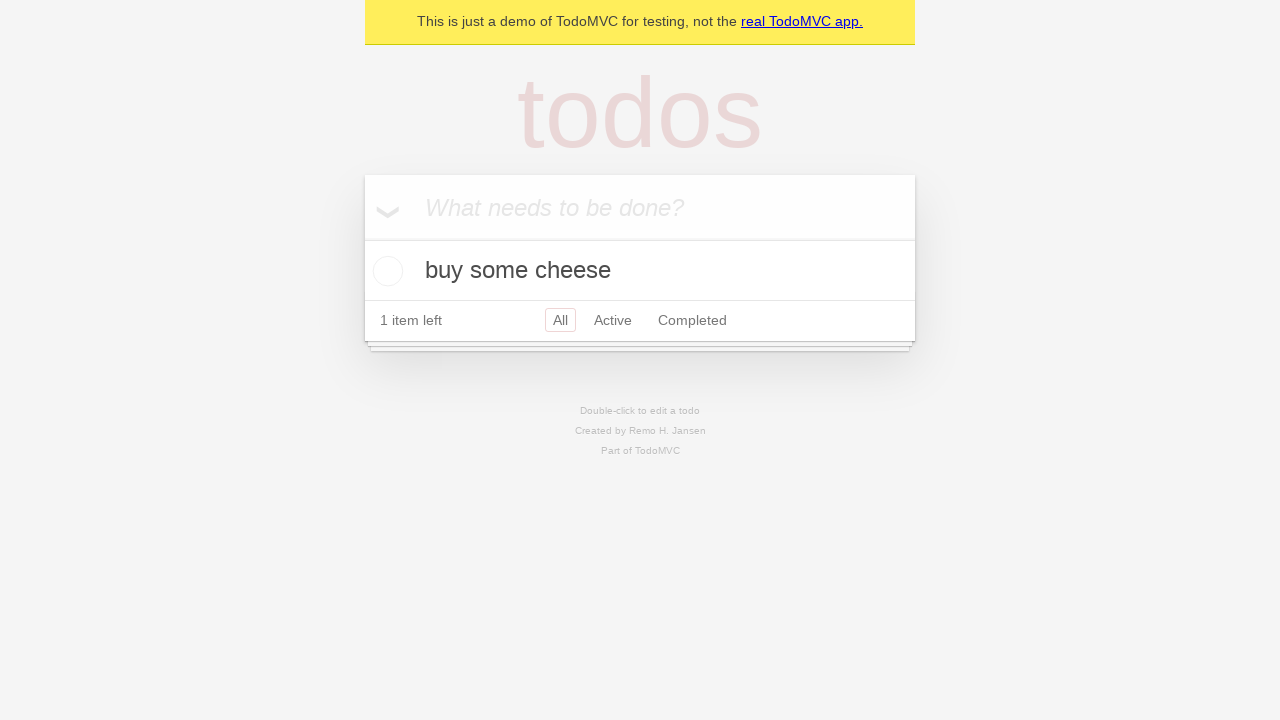

Filled todo input with 'feed the cat' on internal:attr=[placeholder="What needs to be done?"i]
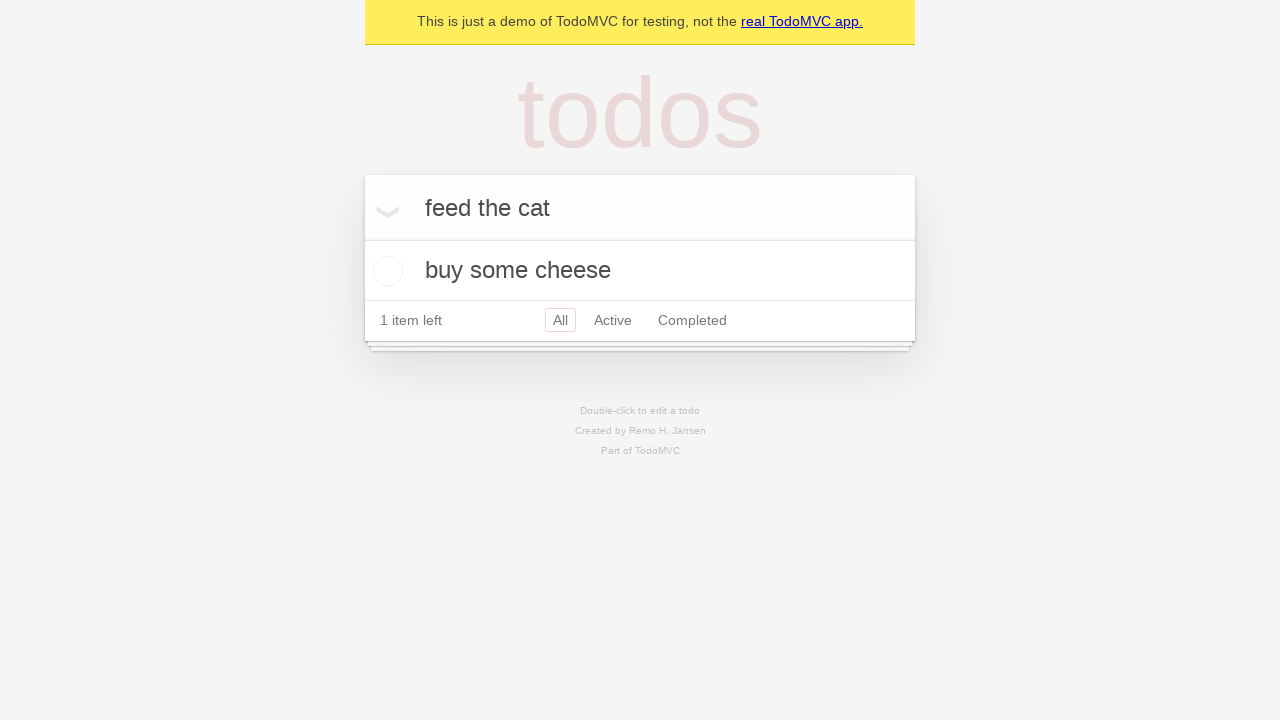

Pressed Enter to add second todo on internal:attr=[placeholder="What needs to be done?"i]
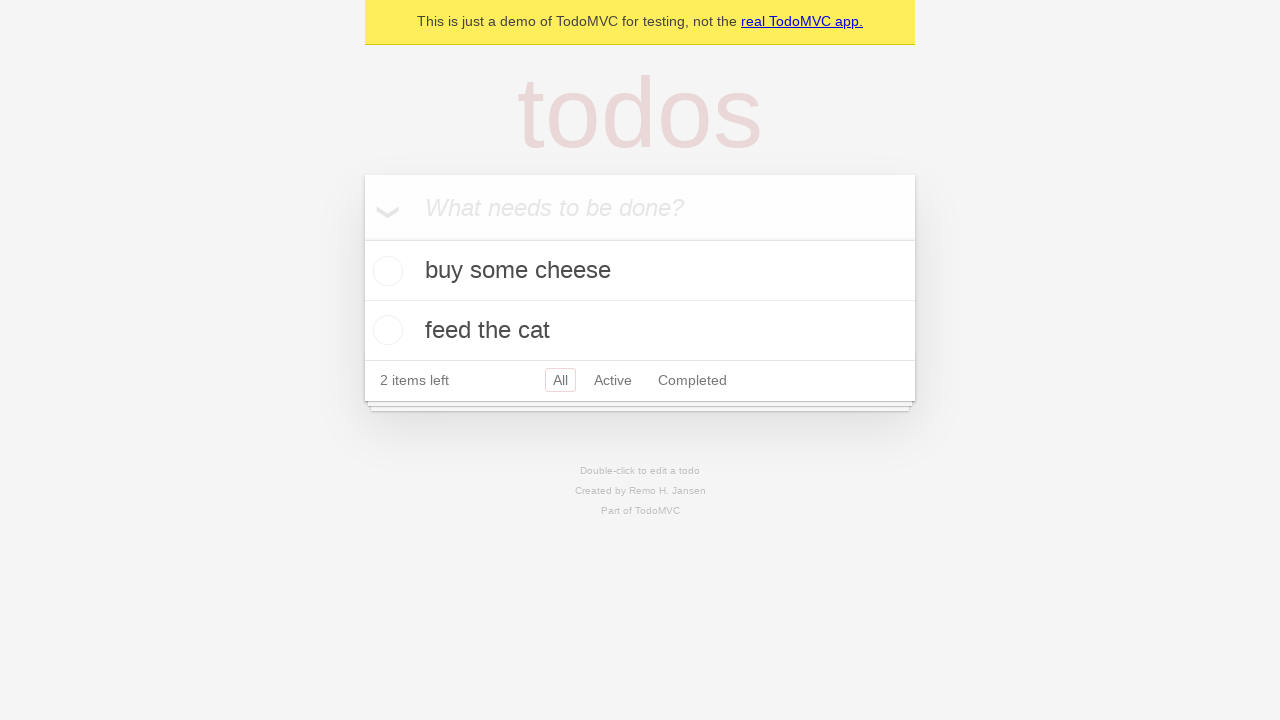

Filled todo input with 'book a doctors appointment' on internal:attr=[placeholder="What needs to be done?"i]
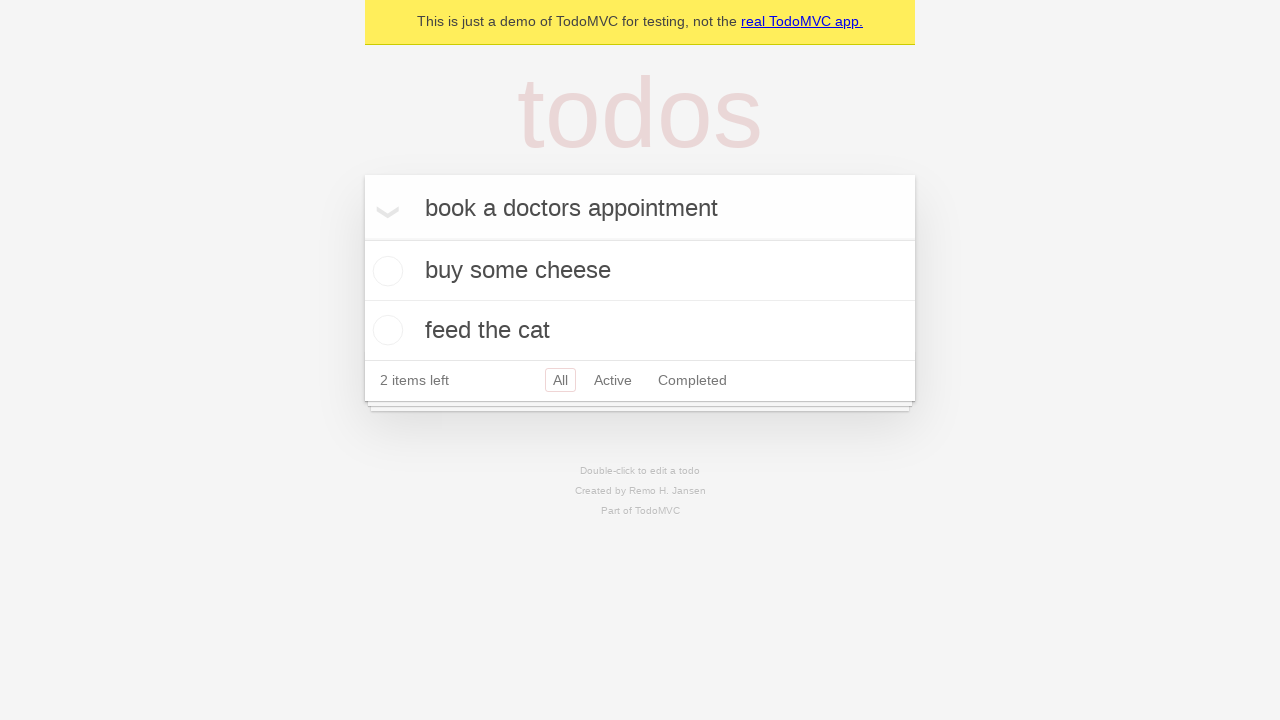

Pressed Enter to add third todo on internal:attr=[placeholder="What needs to be done?"i]
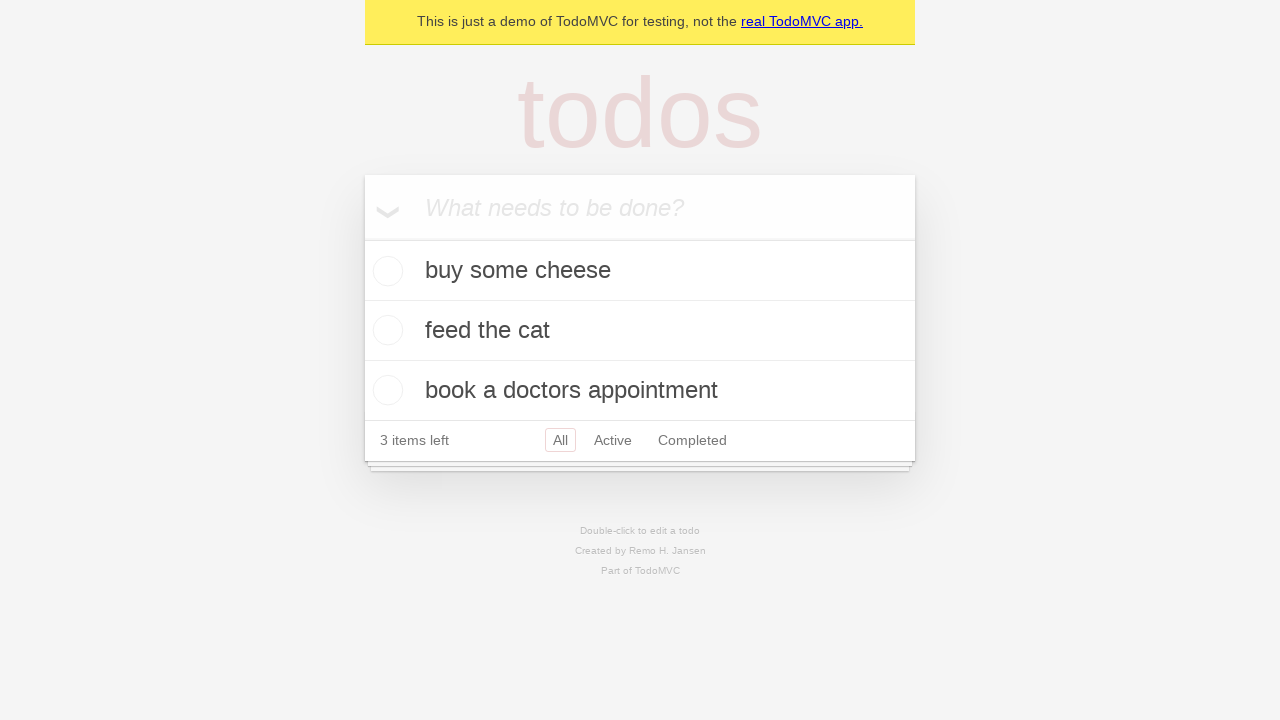

Checked the first todo item as completed at (385, 271) on .todo-list li .toggle >> nth=0
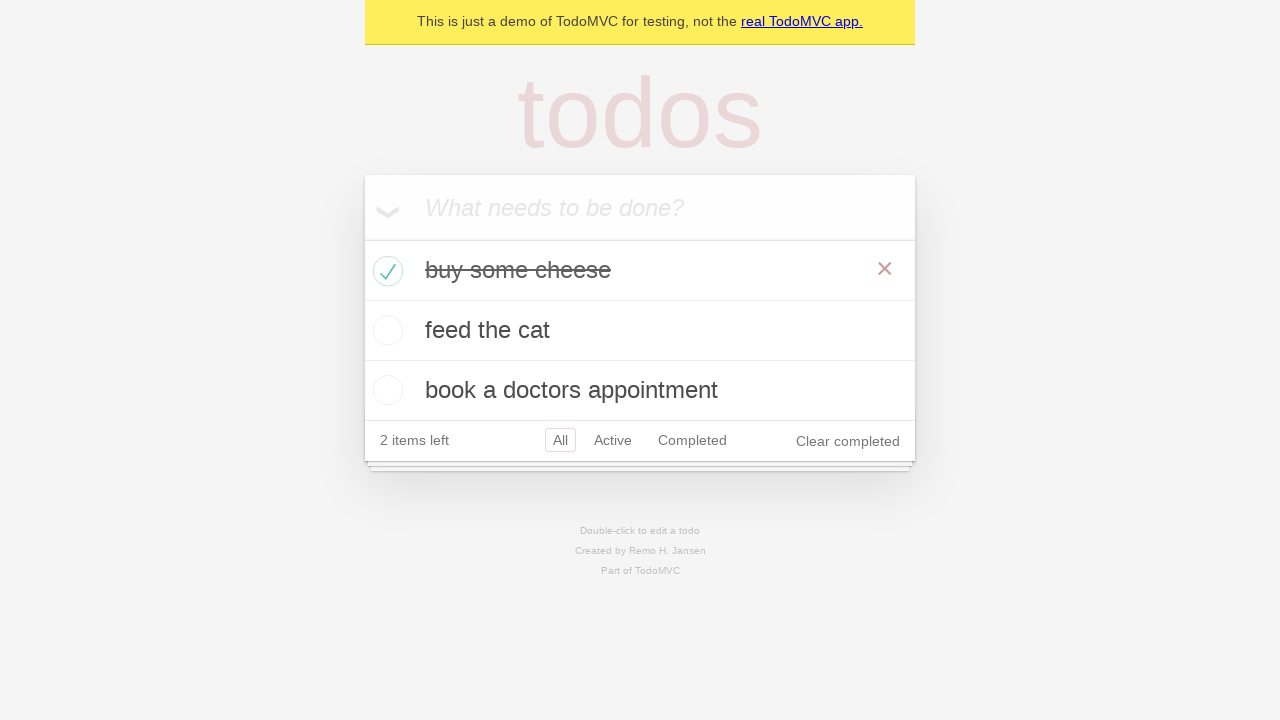

Clicked 'Clear completed' button to remove completed item at (848, 441) on internal:role=button[name="Clear completed"i]
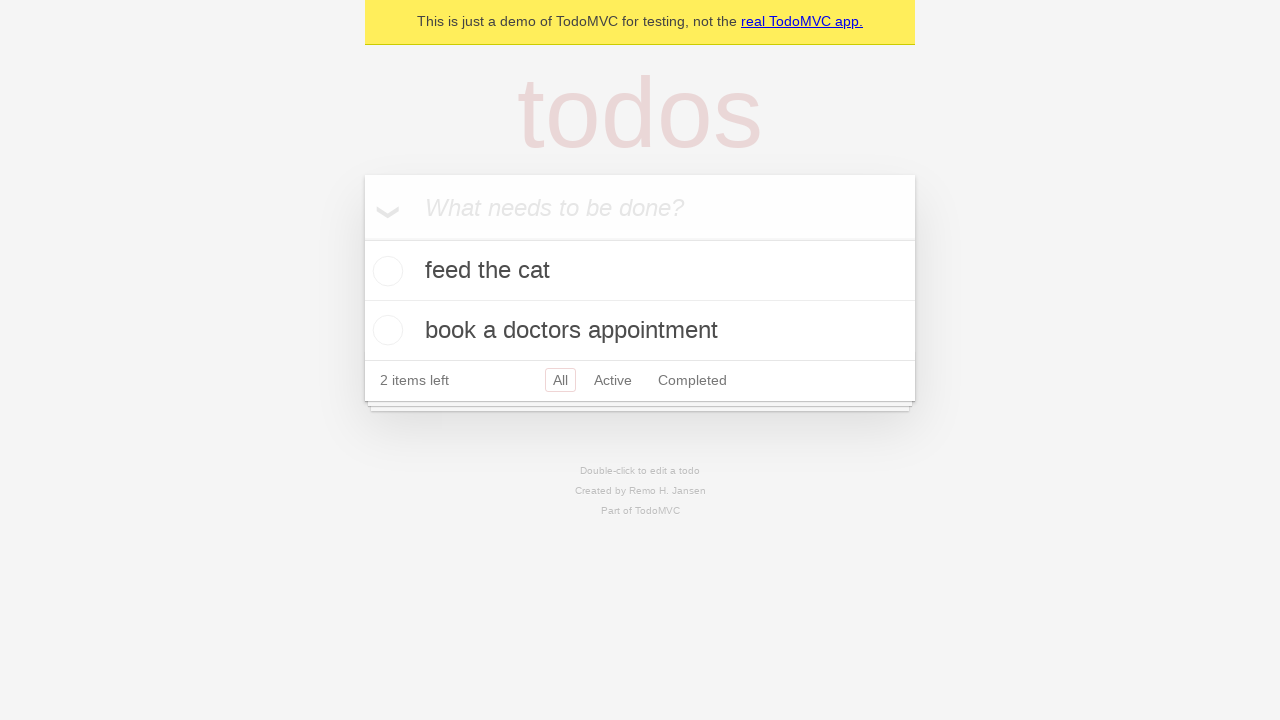

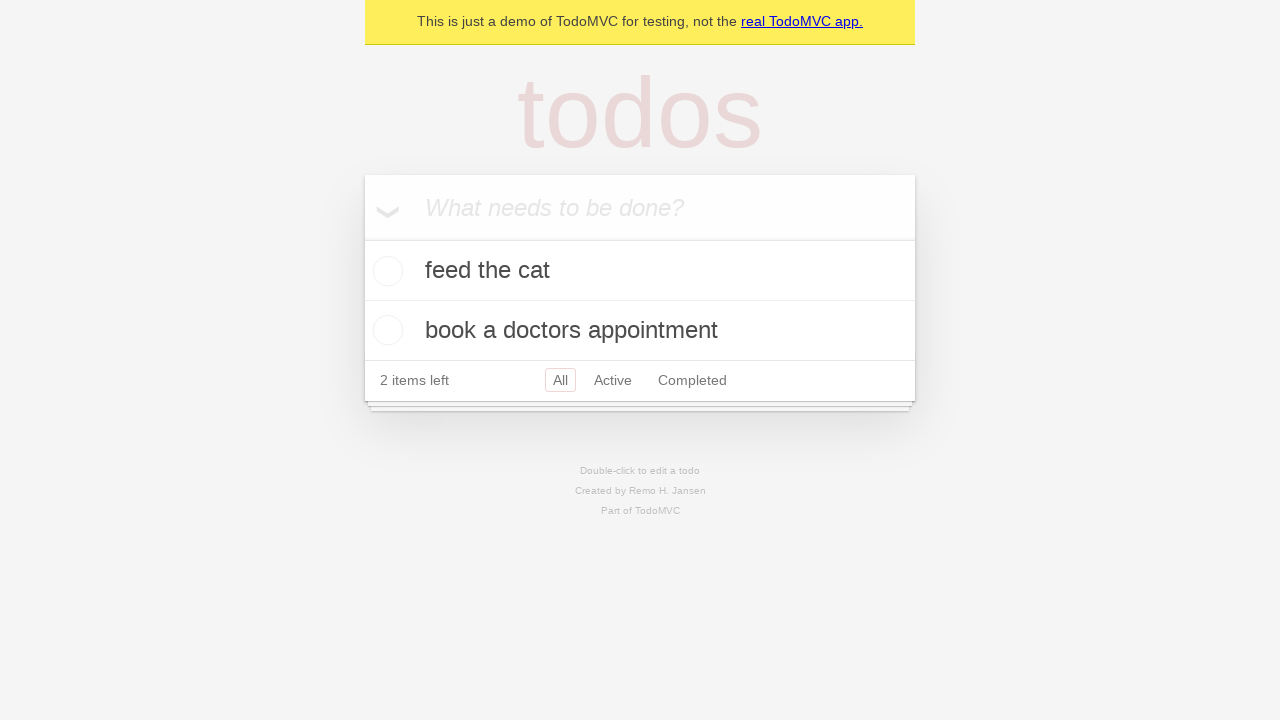